Tests SRT train booking homepage by selecting departure and arrival stations from dropdown menus

Starting URL: https://etk.srail.kr/main.do

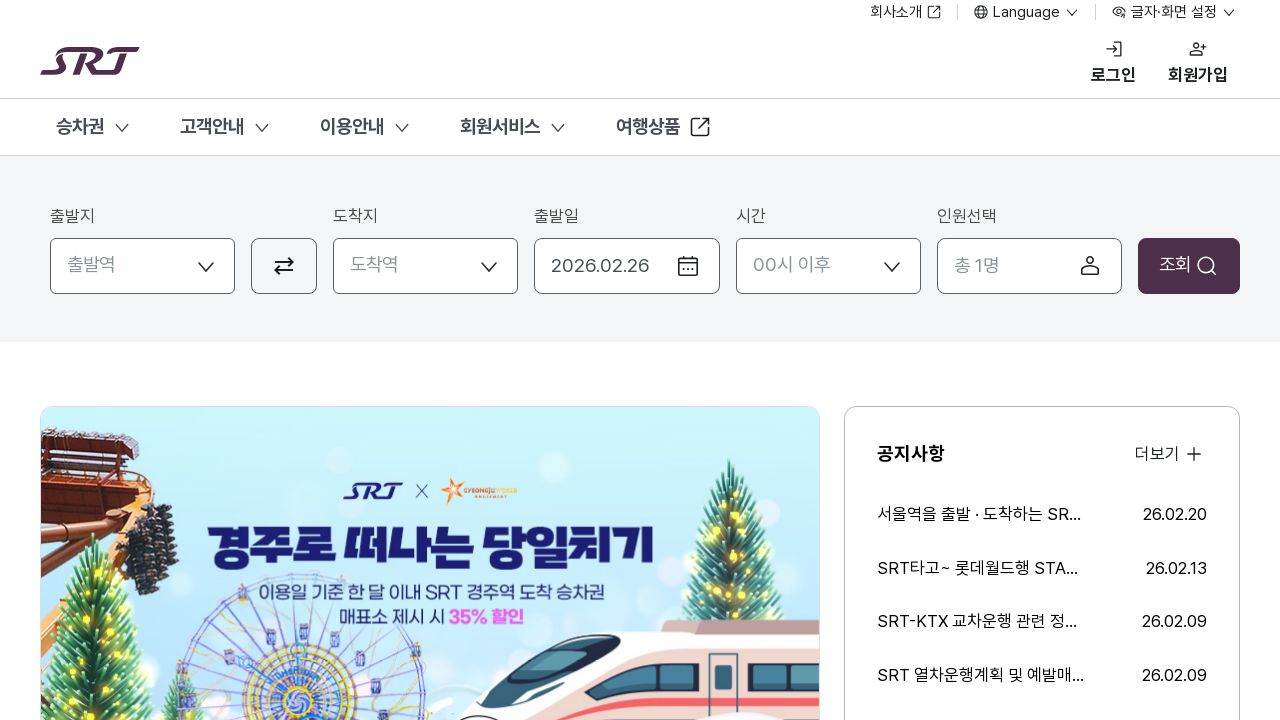

Selected departure station '동탄' from dropdown menu on select[name='dptRsStnCd']
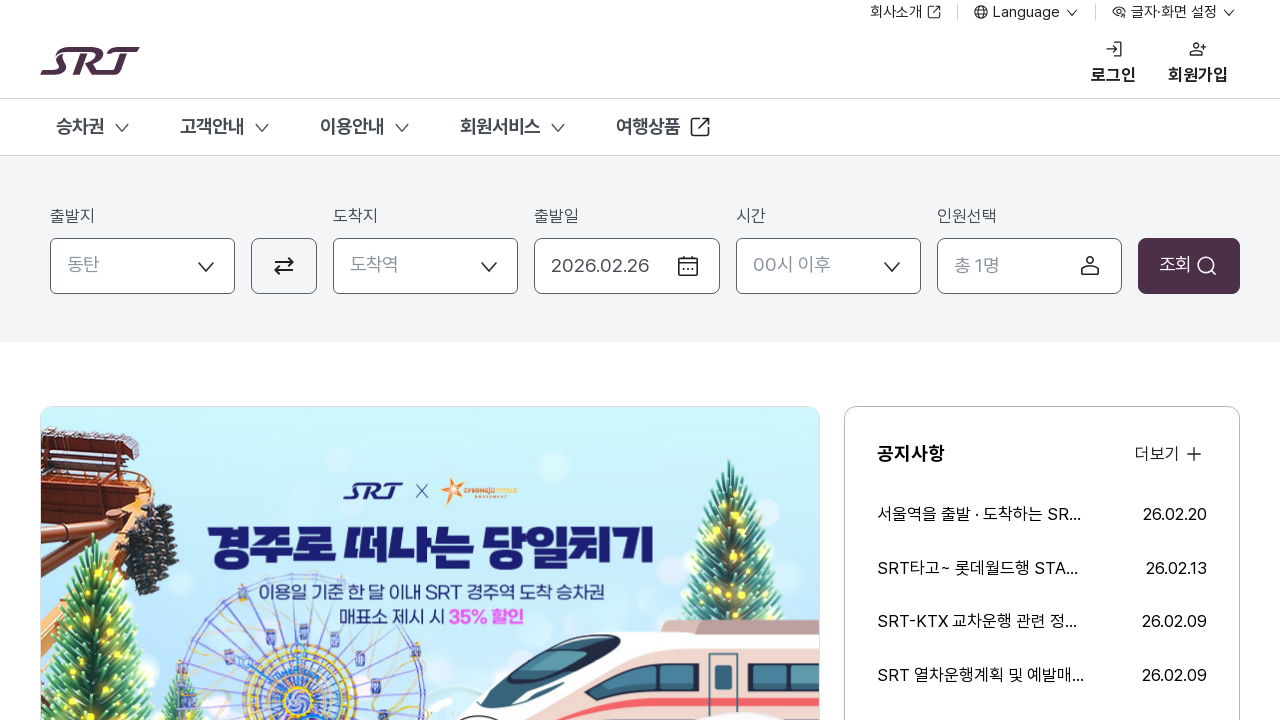

Selected arrival station (value: 0010) from dropdown menu on select[name='arvRsStnCd']
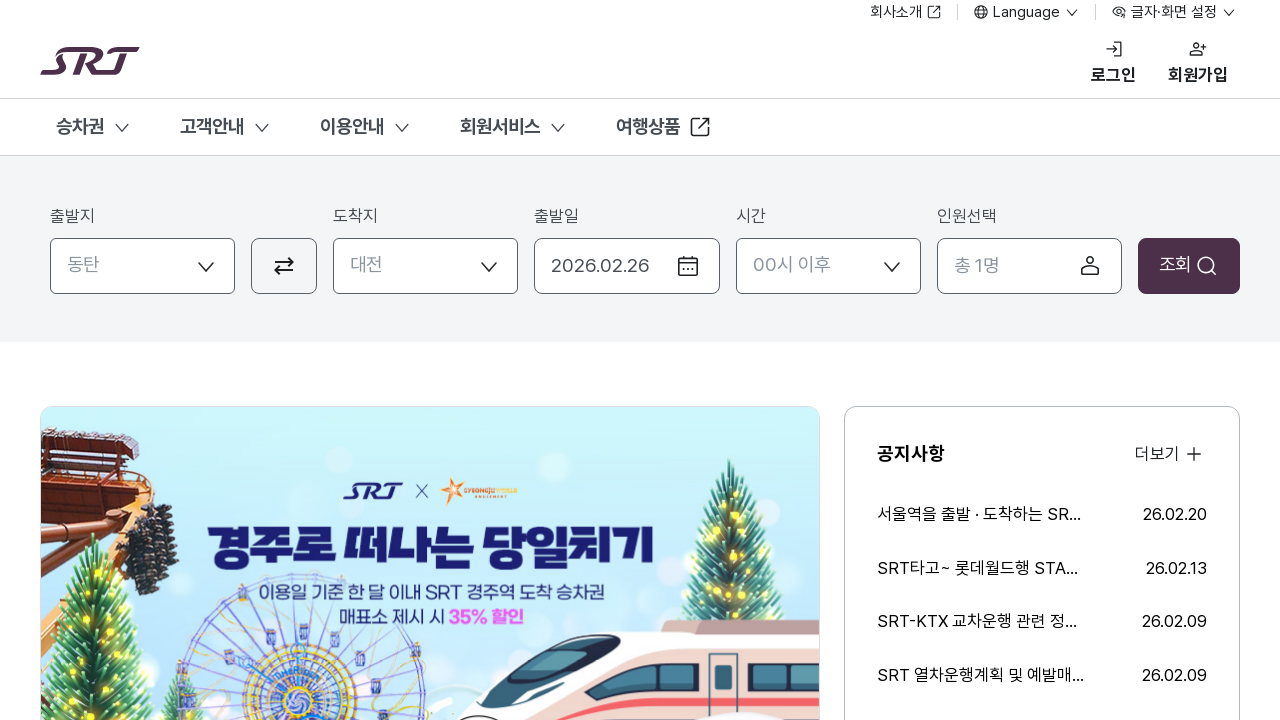

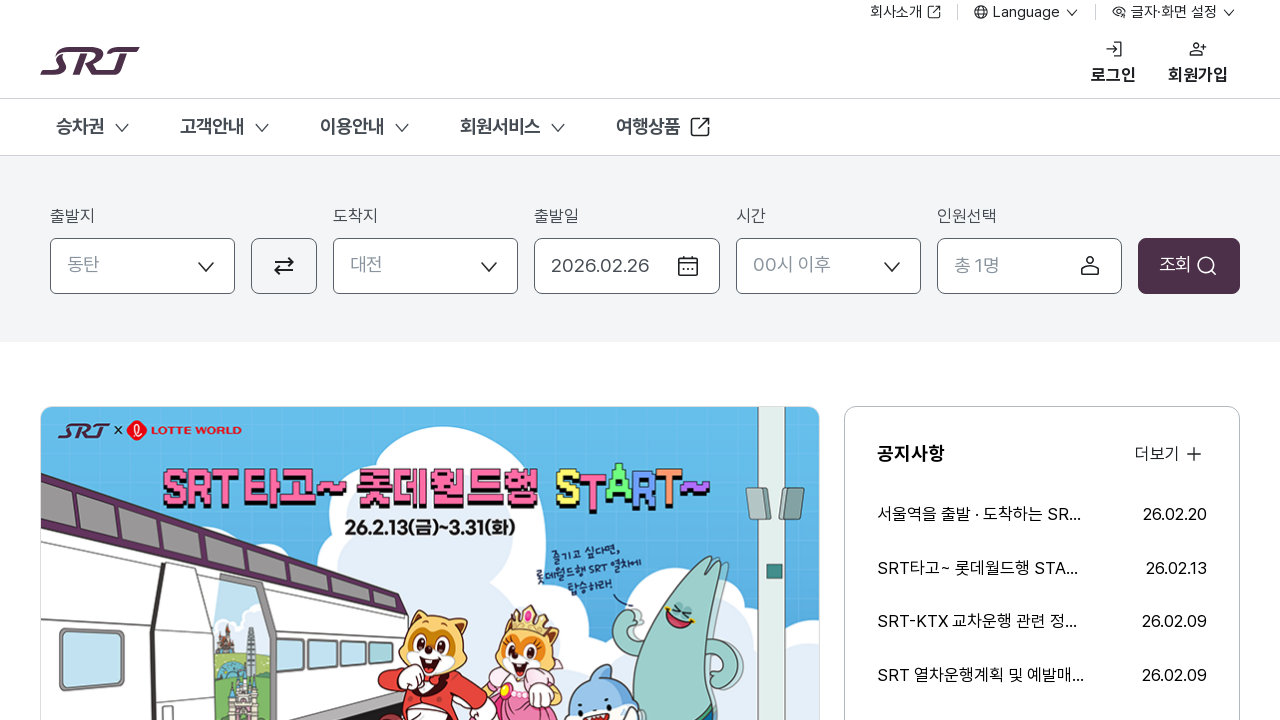